Opens the Selenium website and creates a new browser tab, demonstrating window/tab handling functionality

Starting URL: https://www.selenium.dev/

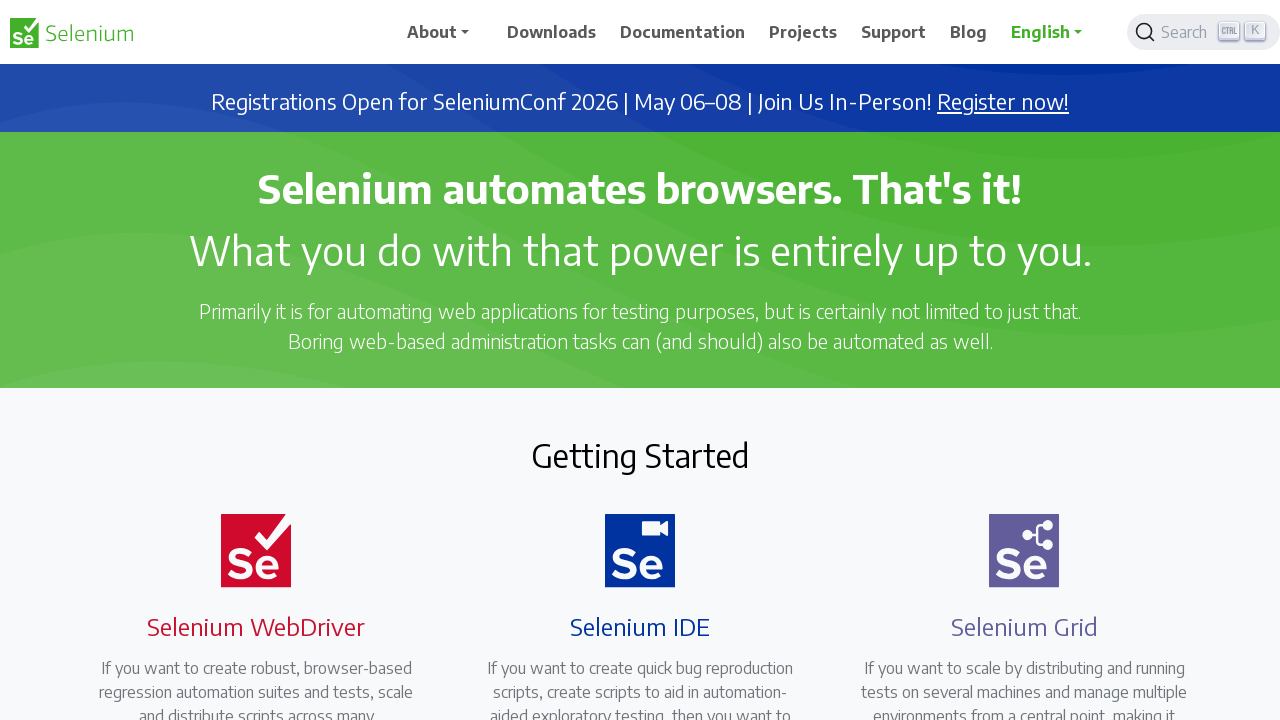

Created a new browser tab
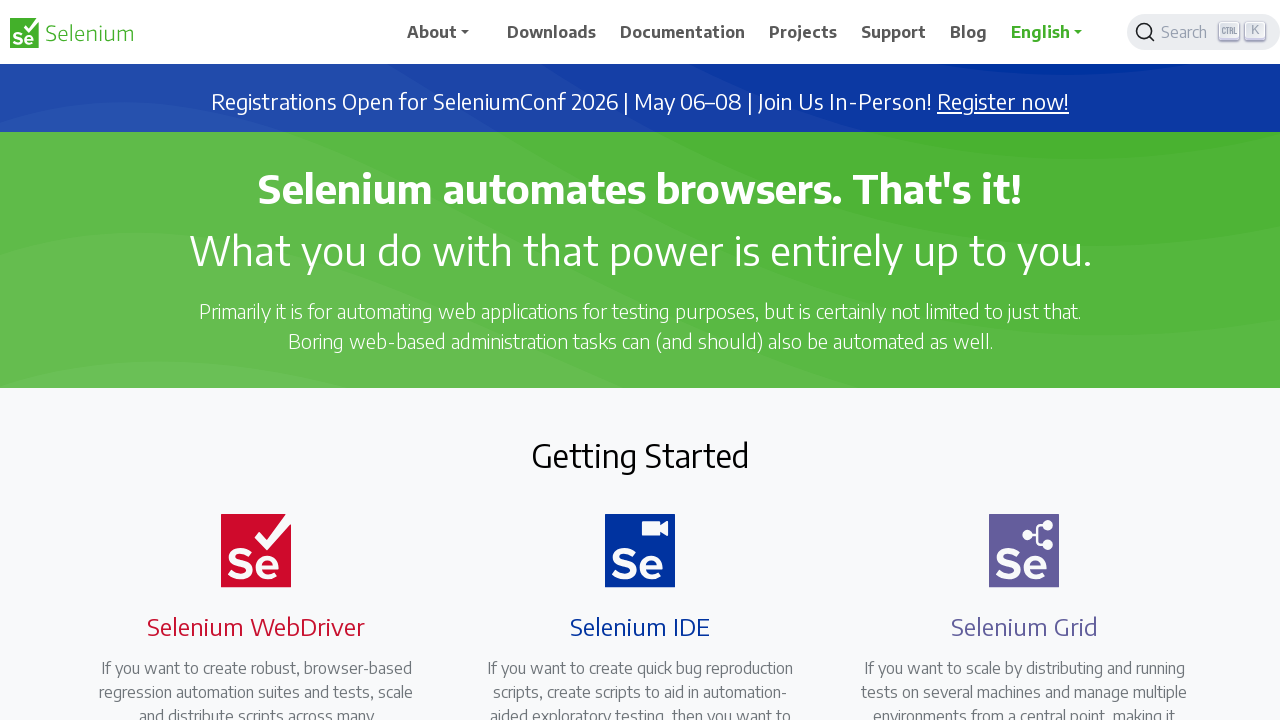

Navigated new tab to about:blank
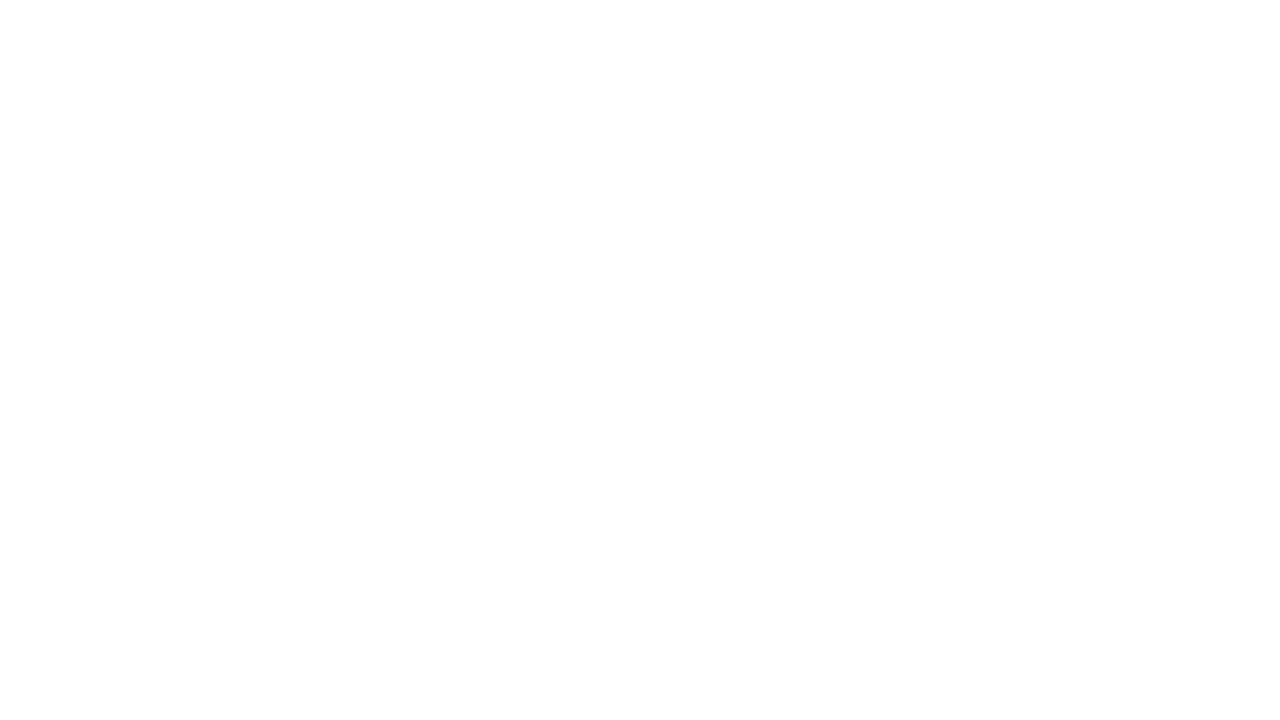

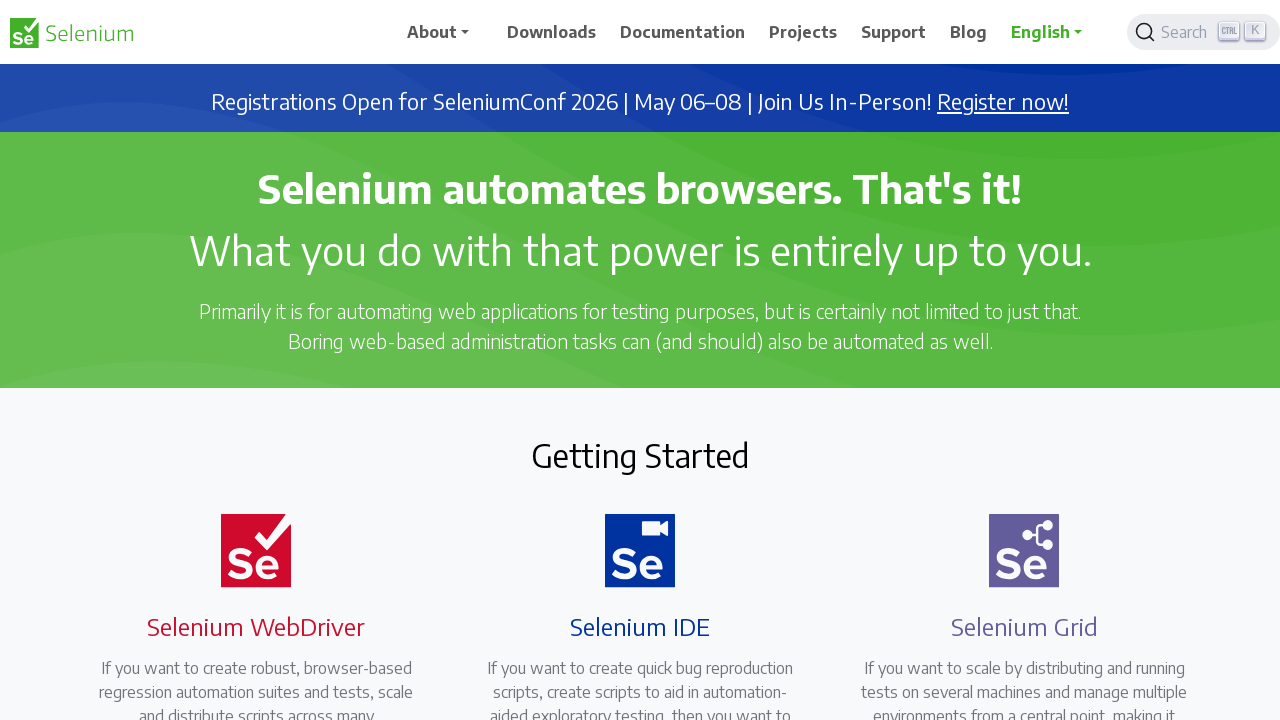